Simple browser launch test that navigates to a website

Starting URL: https://www.sqamanual.com

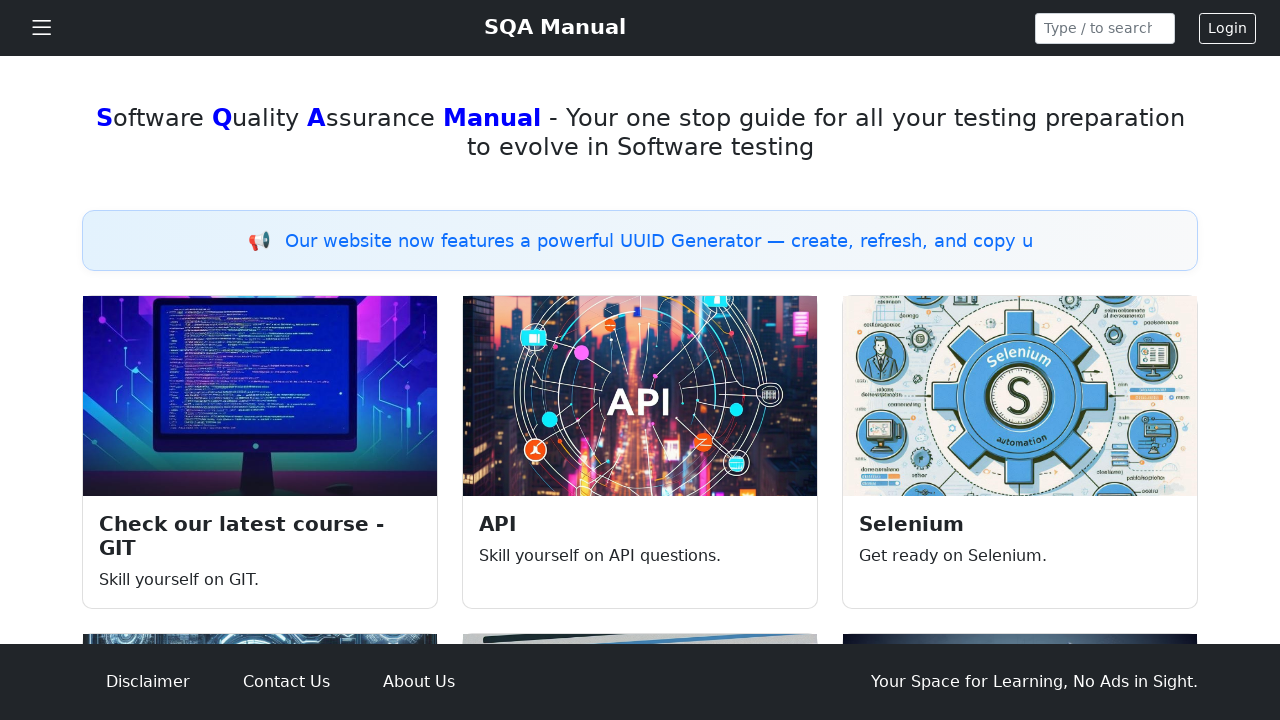

Waited for page DOM to be fully loaded
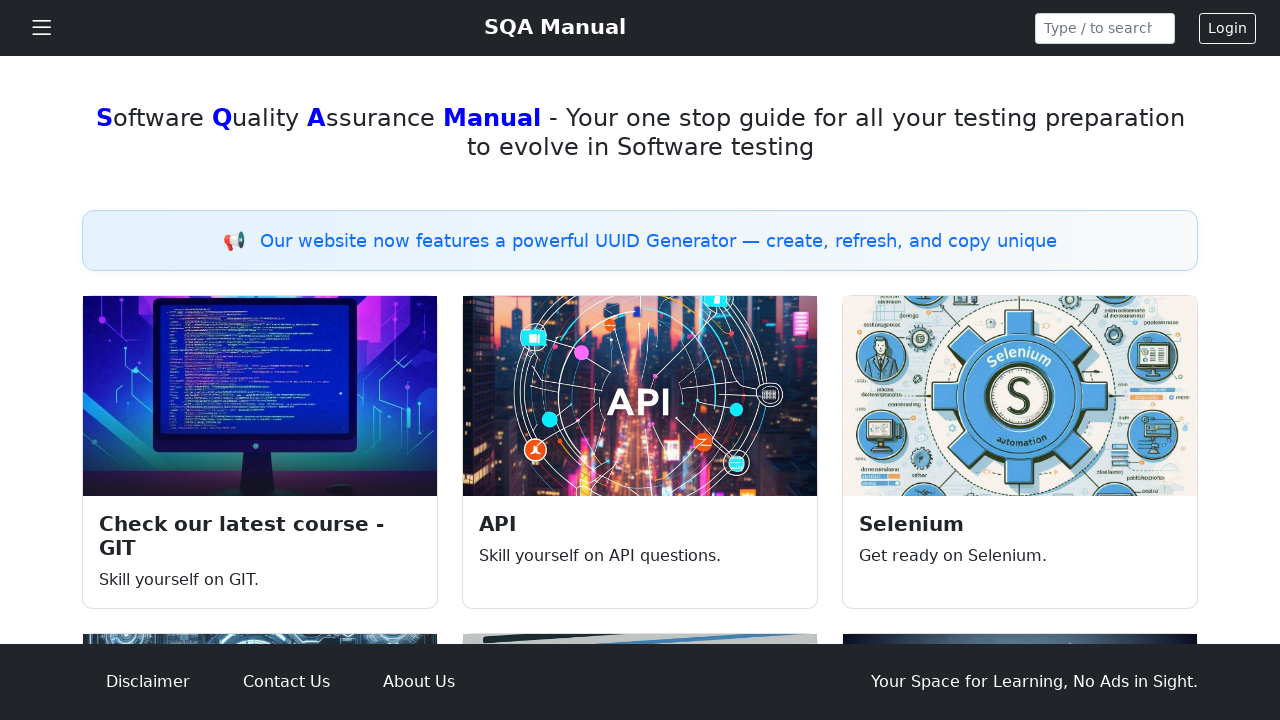

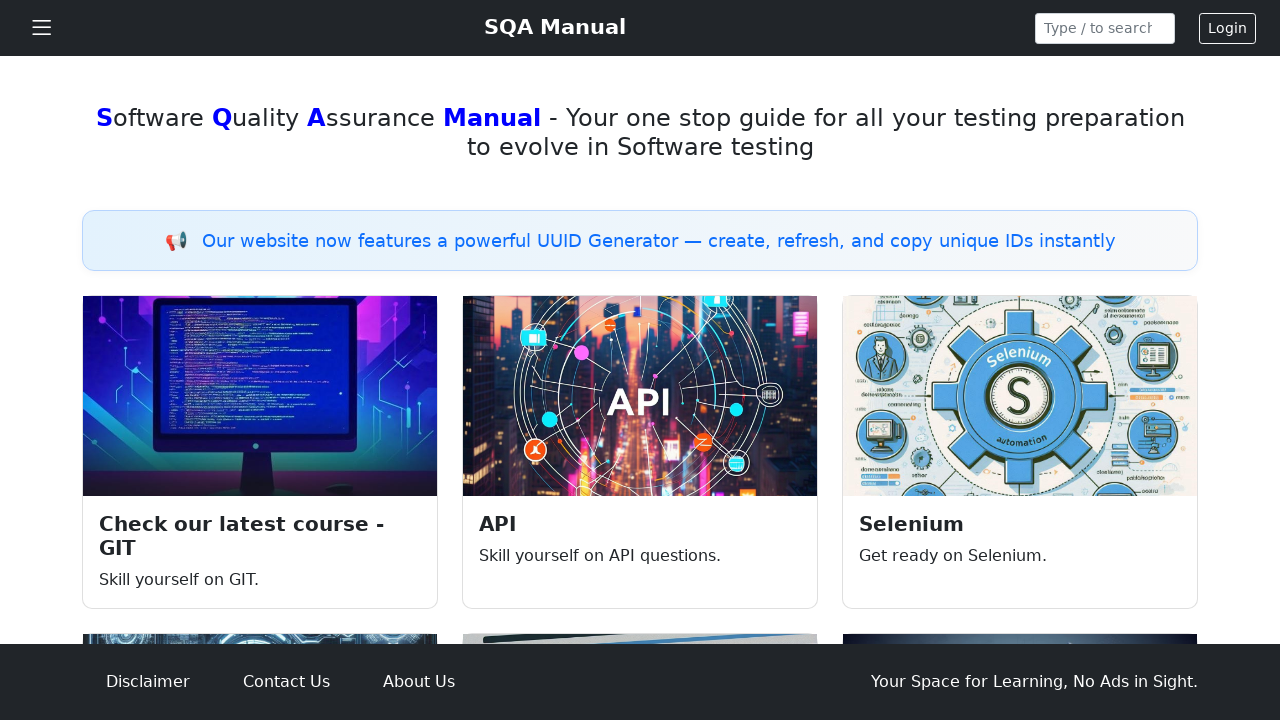